Navigates to Greens Tech Selenium course content page and verifies the page loads successfully

Starting URL: http://greenstech.in/selenium-course-content.html

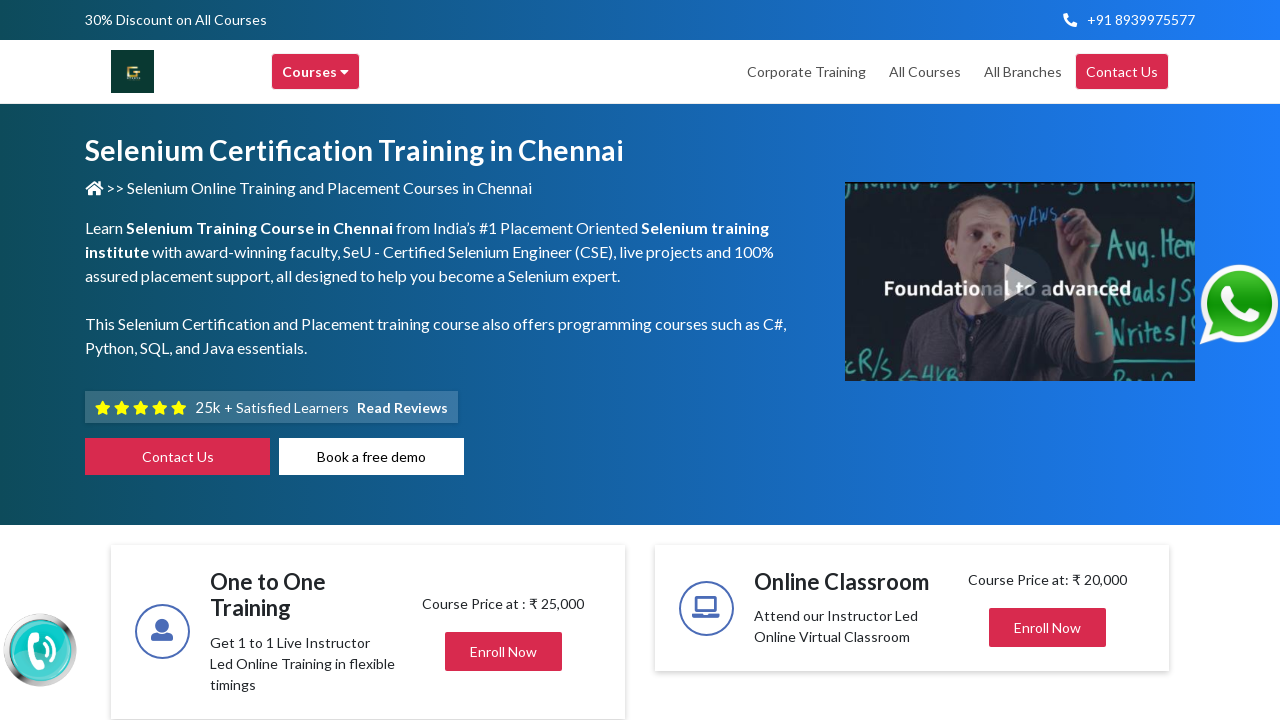

Waited for page to reach domcontentloaded state on Greens Tech Selenium course content page
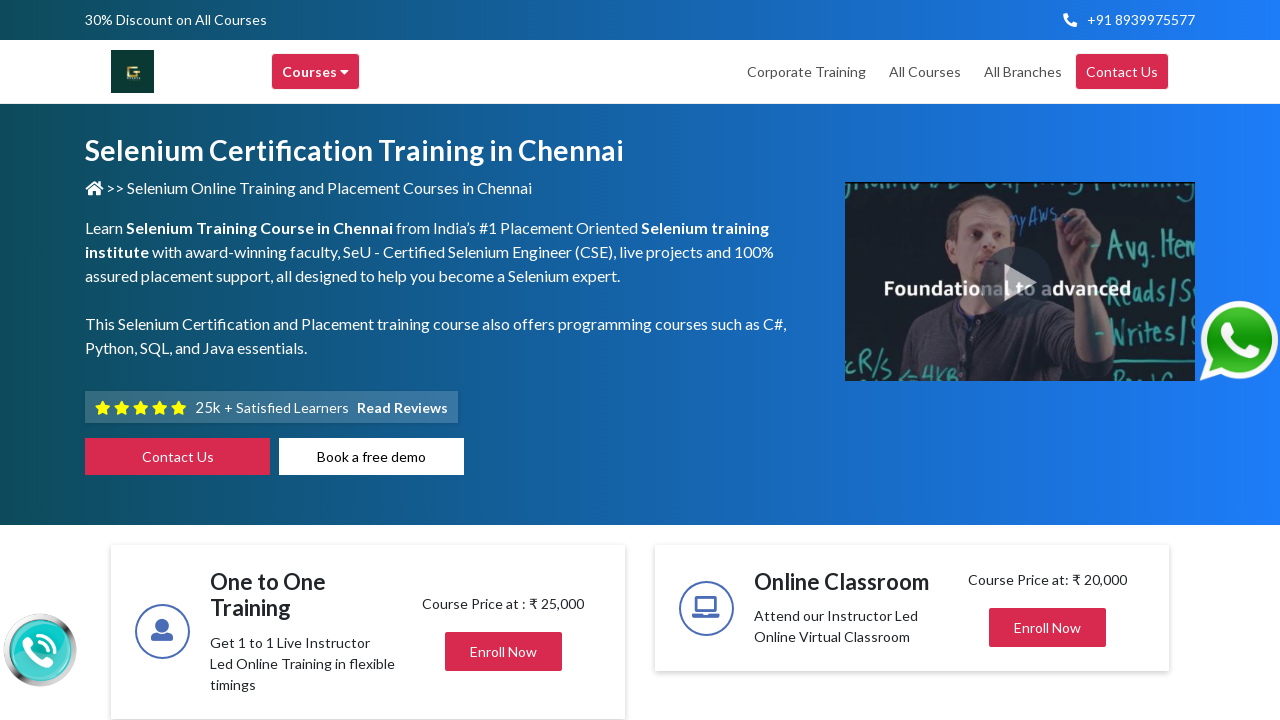

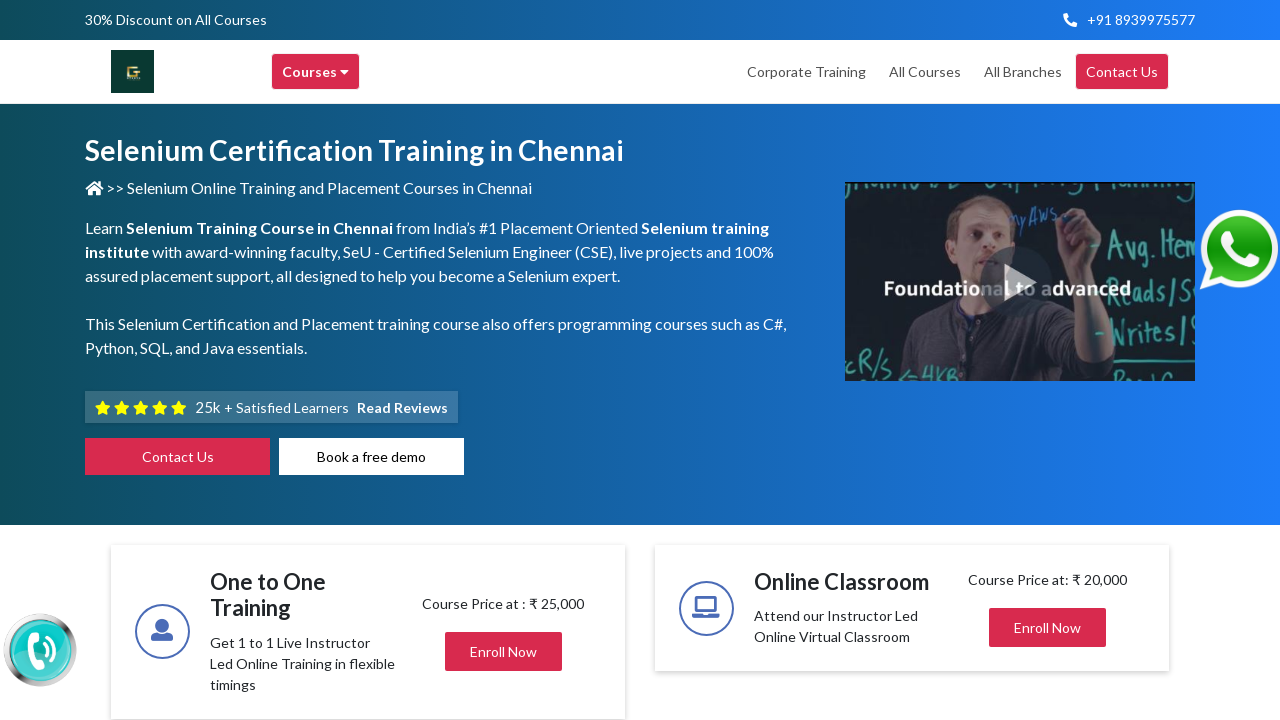